Tests the add/remove elements functionality by clicking the "Add Element" button 5 times and verifying that delete buttons are created

Starting URL: http://the-internet.herokuapp.com/add_remove_elements/

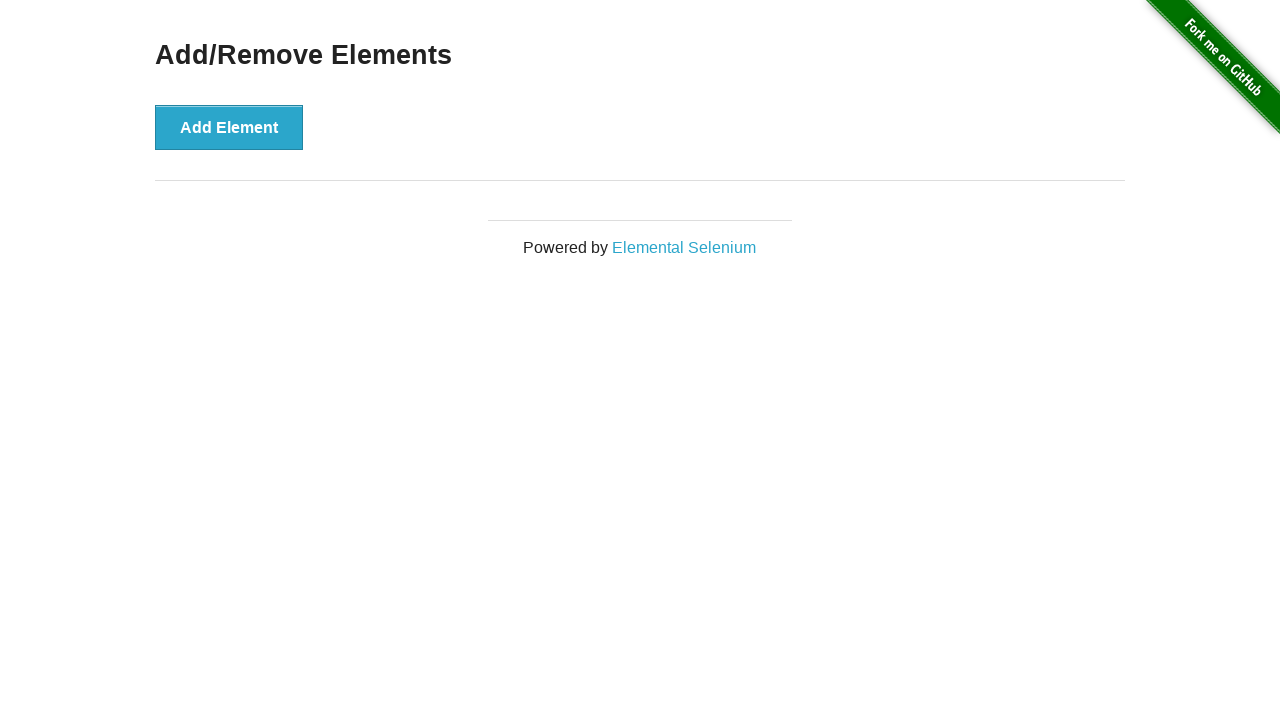

Clicked 'Add Element' button (iteration 1 of 5) at (229, 127) on xpath=//button[text()='Add Element']
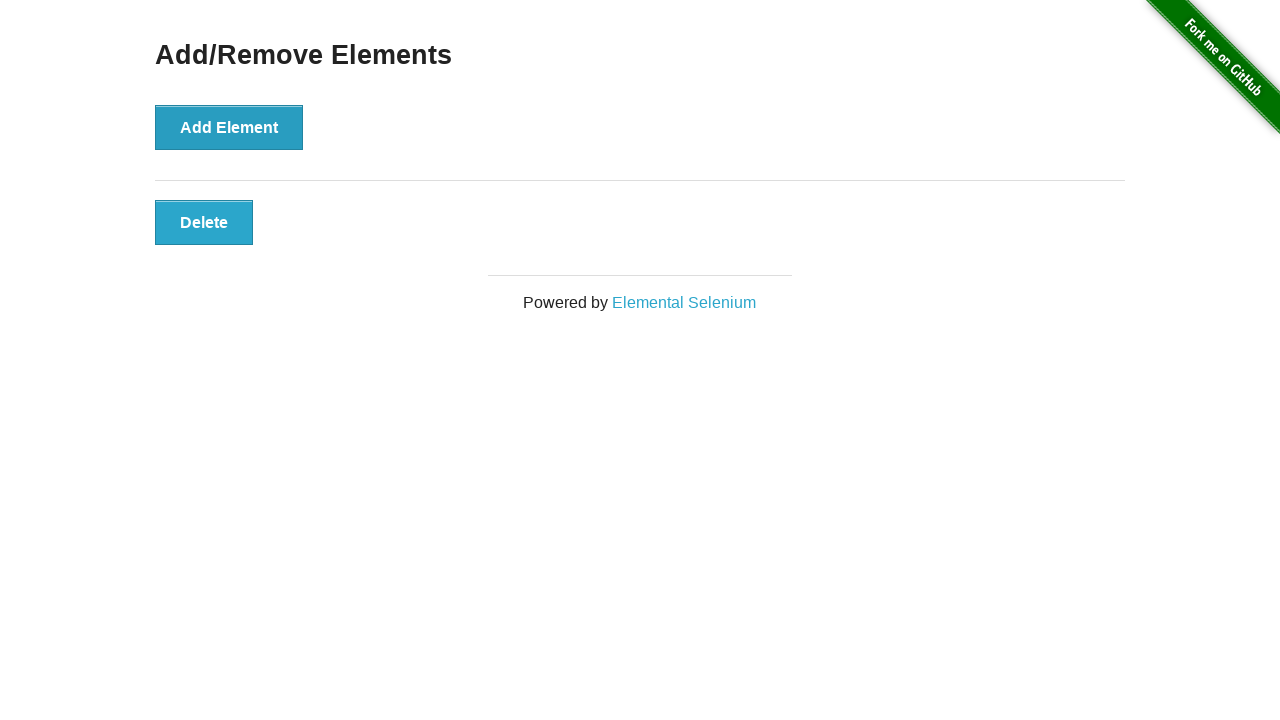

Clicked 'Add Element' button (iteration 2 of 5) at (229, 127) on xpath=//button[text()='Add Element']
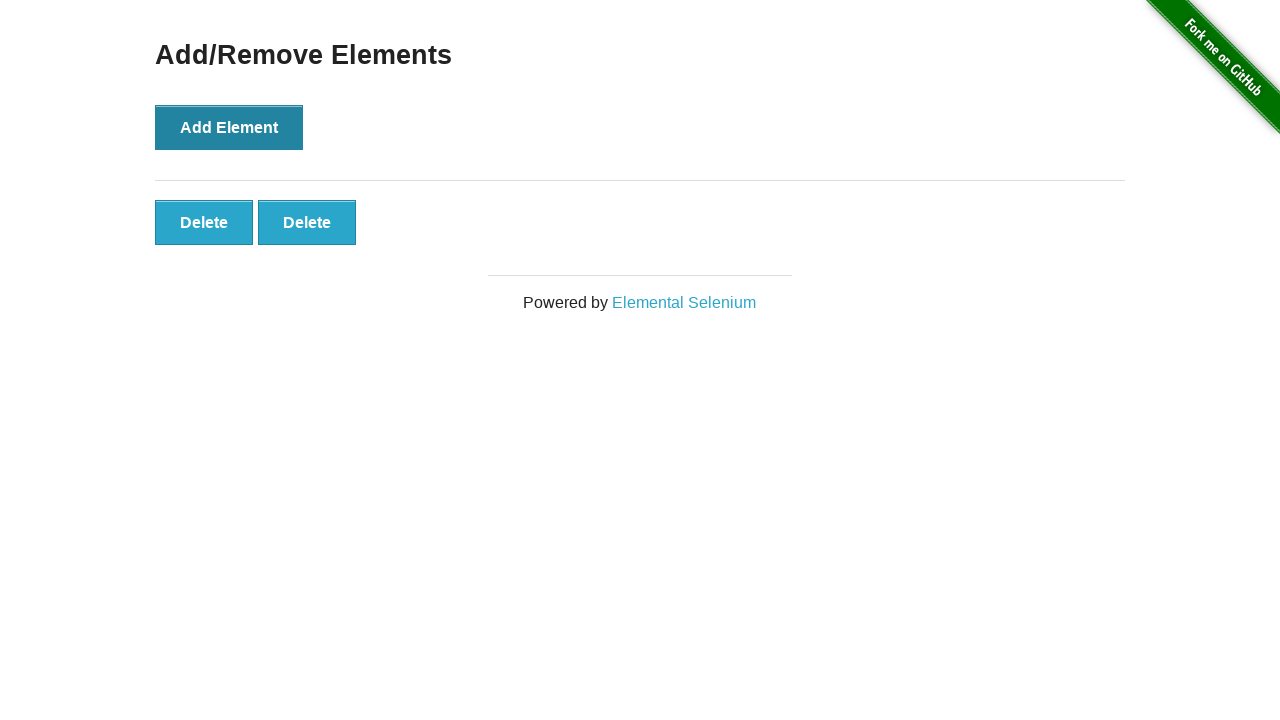

Clicked 'Add Element' button (iteration 3 of 5) at (229, 127) on xpath=//button[text()='Add Element']
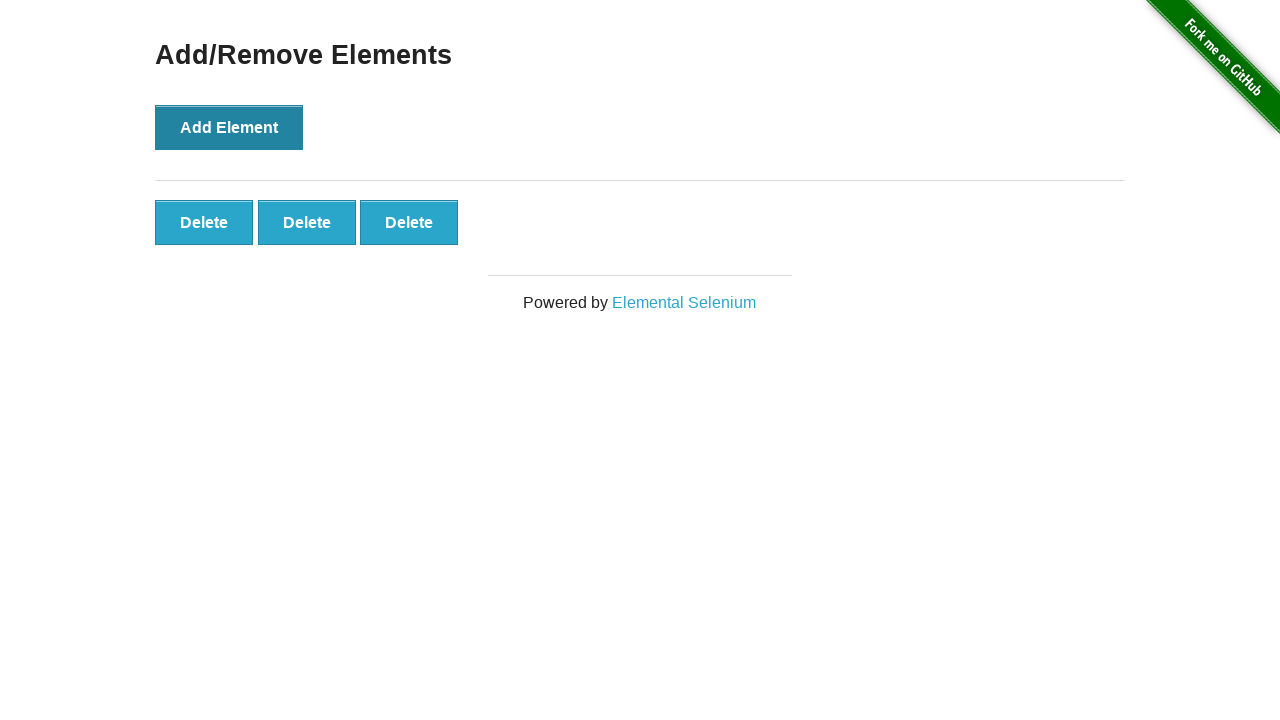

Clicked 'Add Element' button (iteration 4 of 5) at (229, 127) on xpath=//button[text()='Add Element']
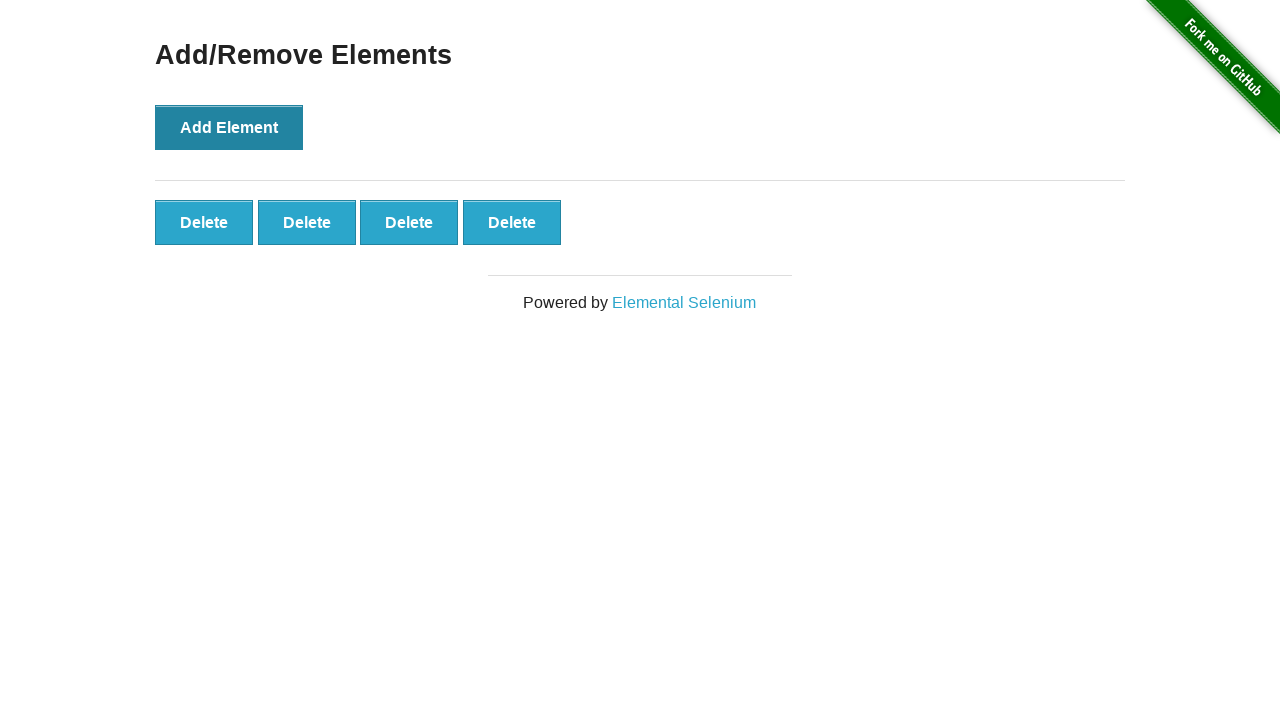

Clicked 'Add Element' button (iteration 5 of 5) at (229, 127) on xpath=//button[text()='Add Element']
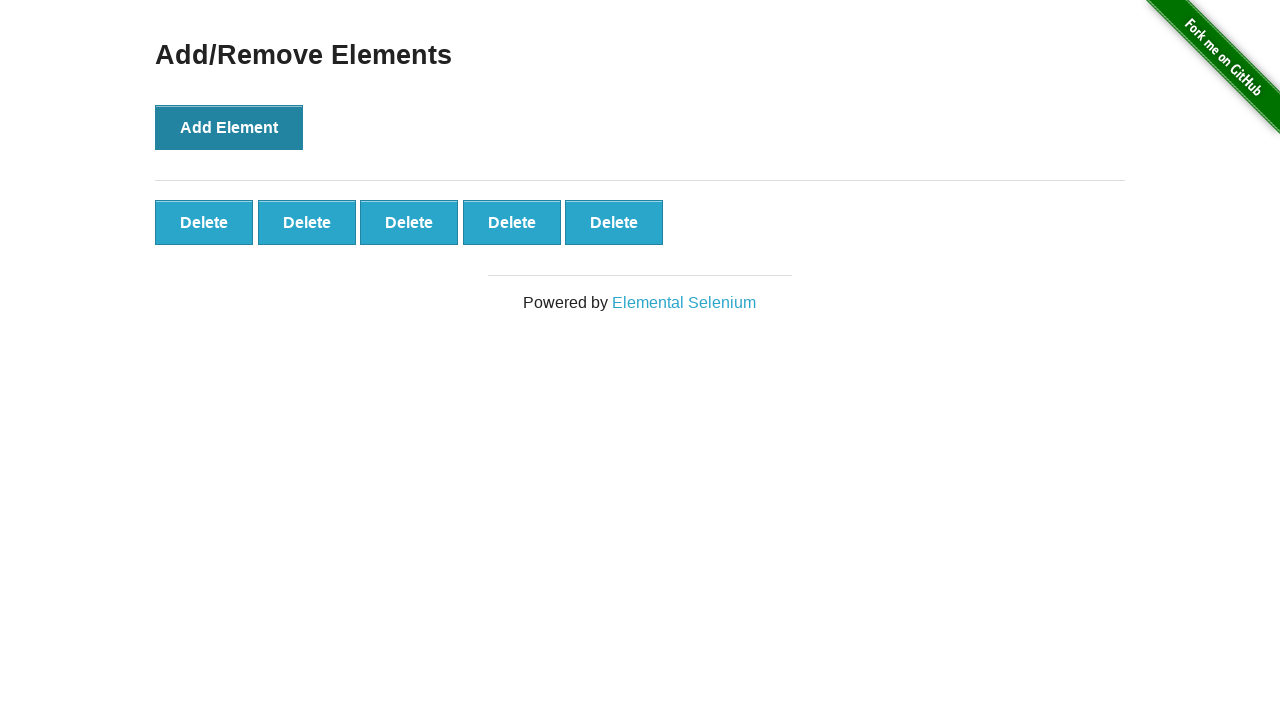

Delete buttons appeared after adding 5 elements
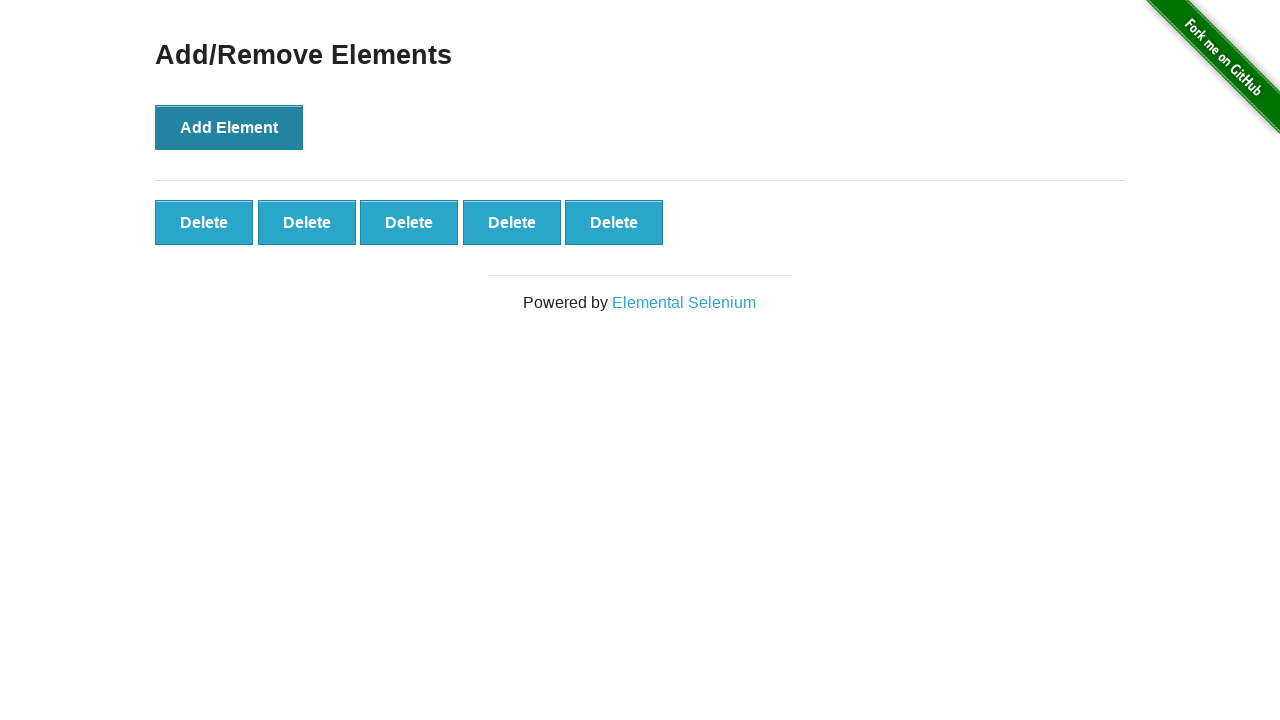

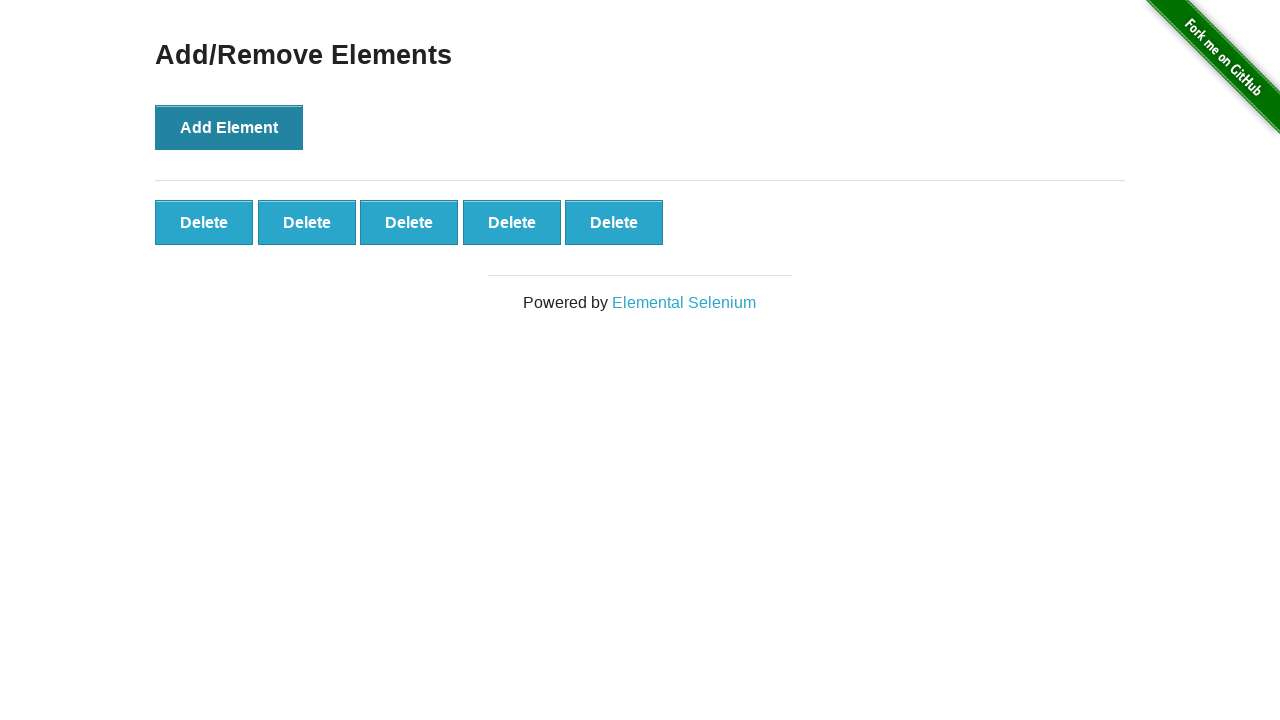